Tests that the currently applied filter link is highlighted with selected class

Starting URL: https://demo.playwright.dev/todomvc

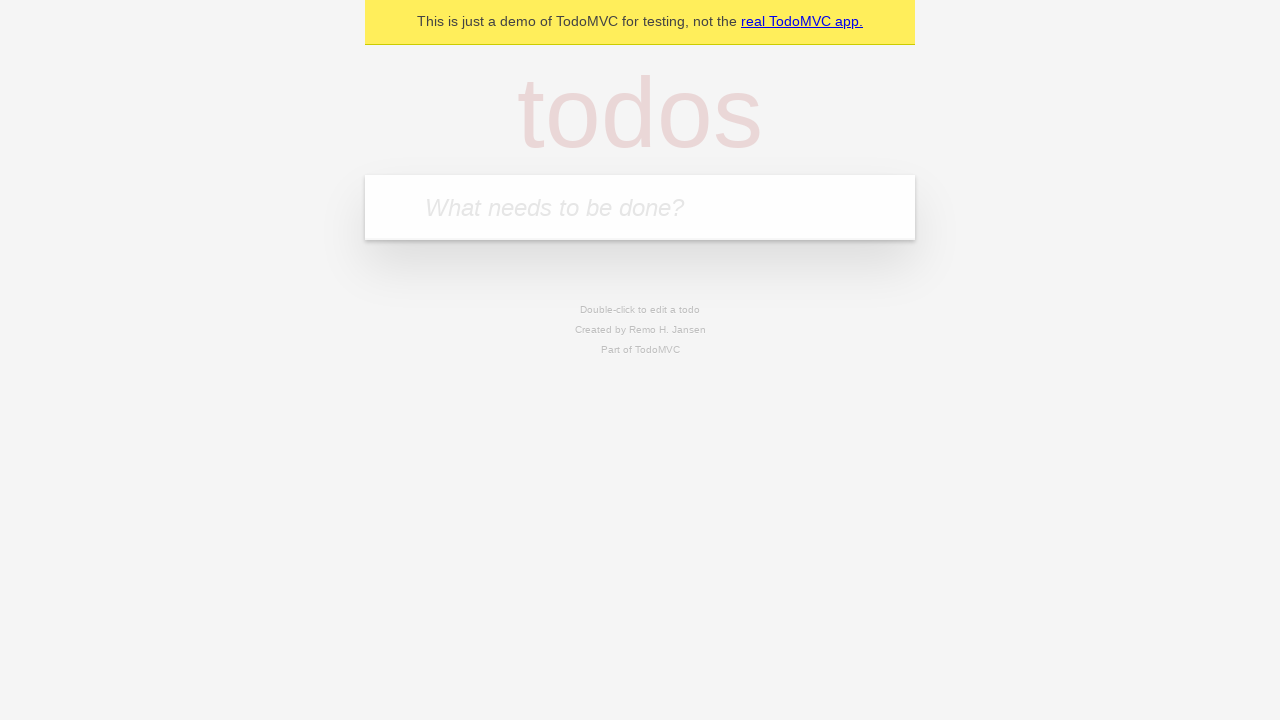

Filled todo input with 'buy some cheese' on internal:attr=[placeholder="What needs to be done?"i]
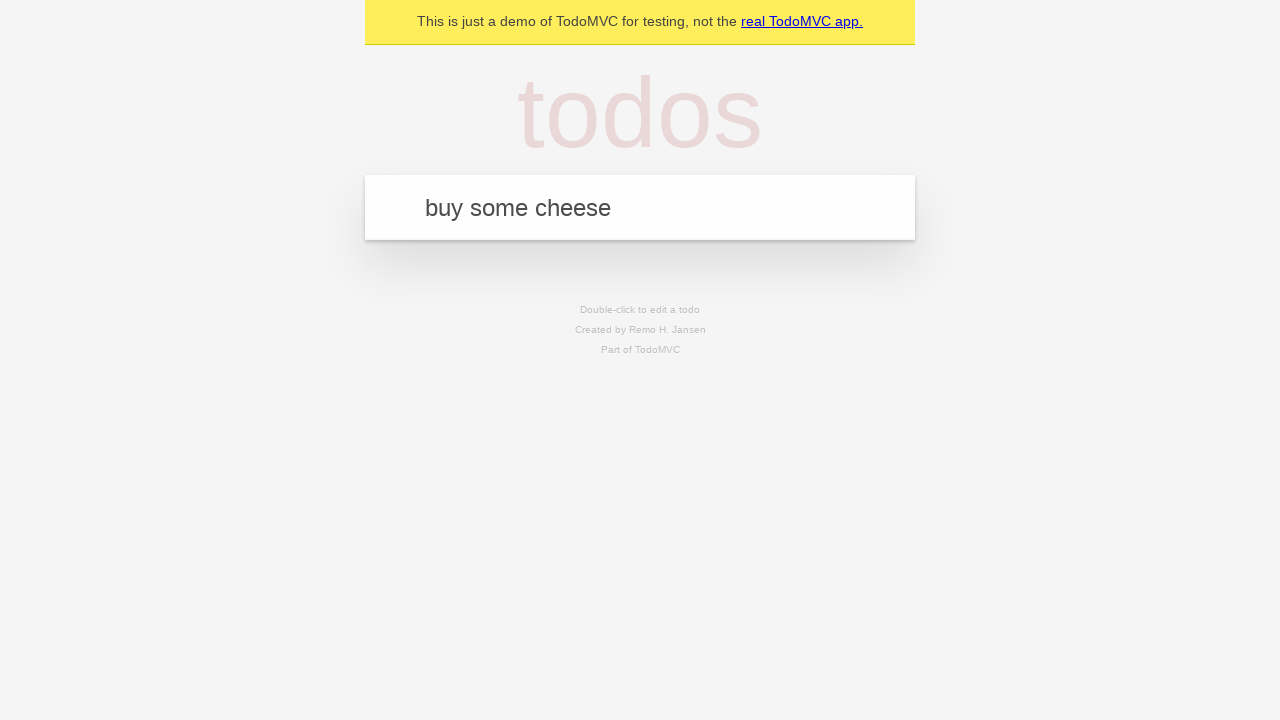

Pressed Enter to add first todo item on internal:attr=[placeholder="What needs to be done?"i]
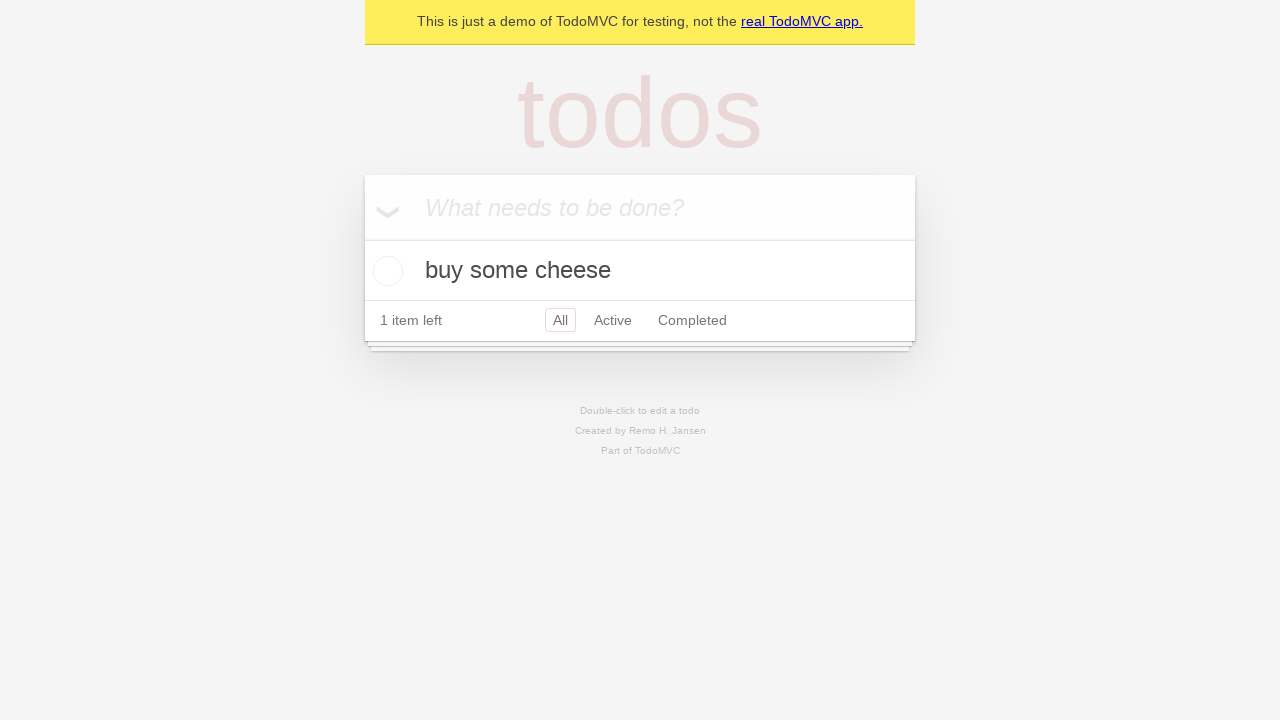

Filled todo input with 'feed the cat' on internal:attr=[placeholder="What needs to be done?"i]
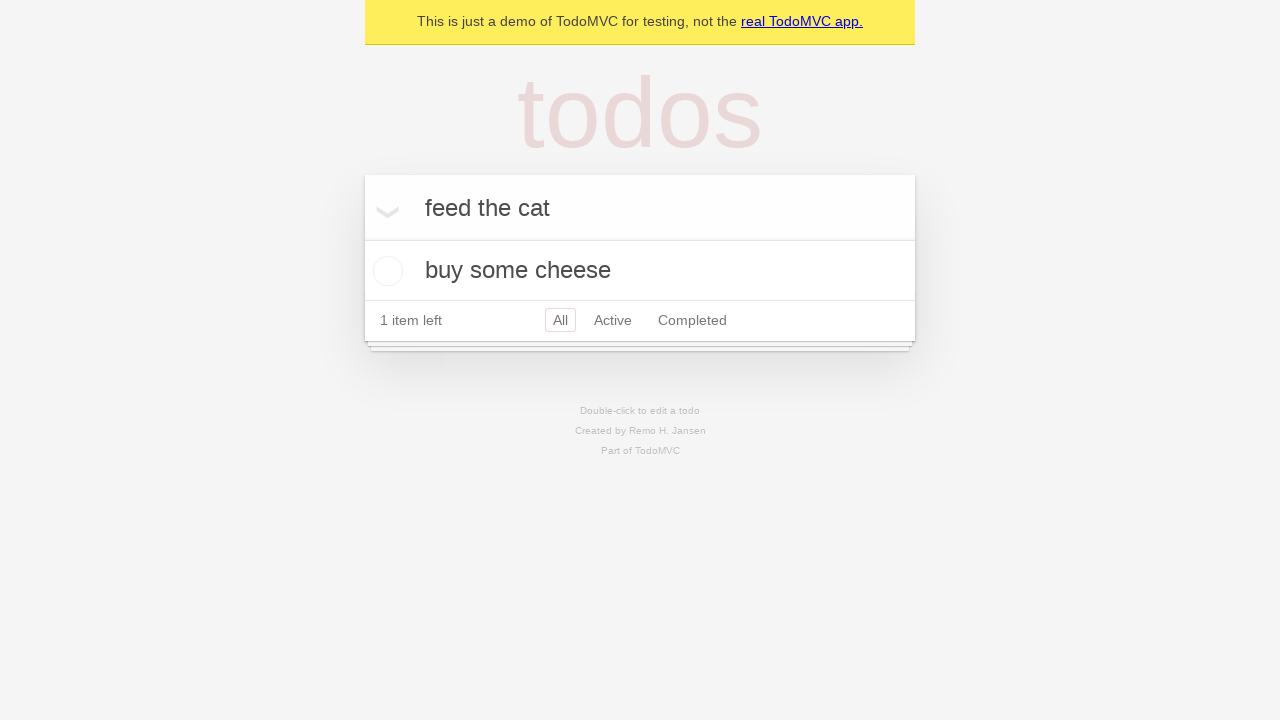

Pressed Enter to add second todo item on internal:attr=[placeholder="What needs to be done?"i]
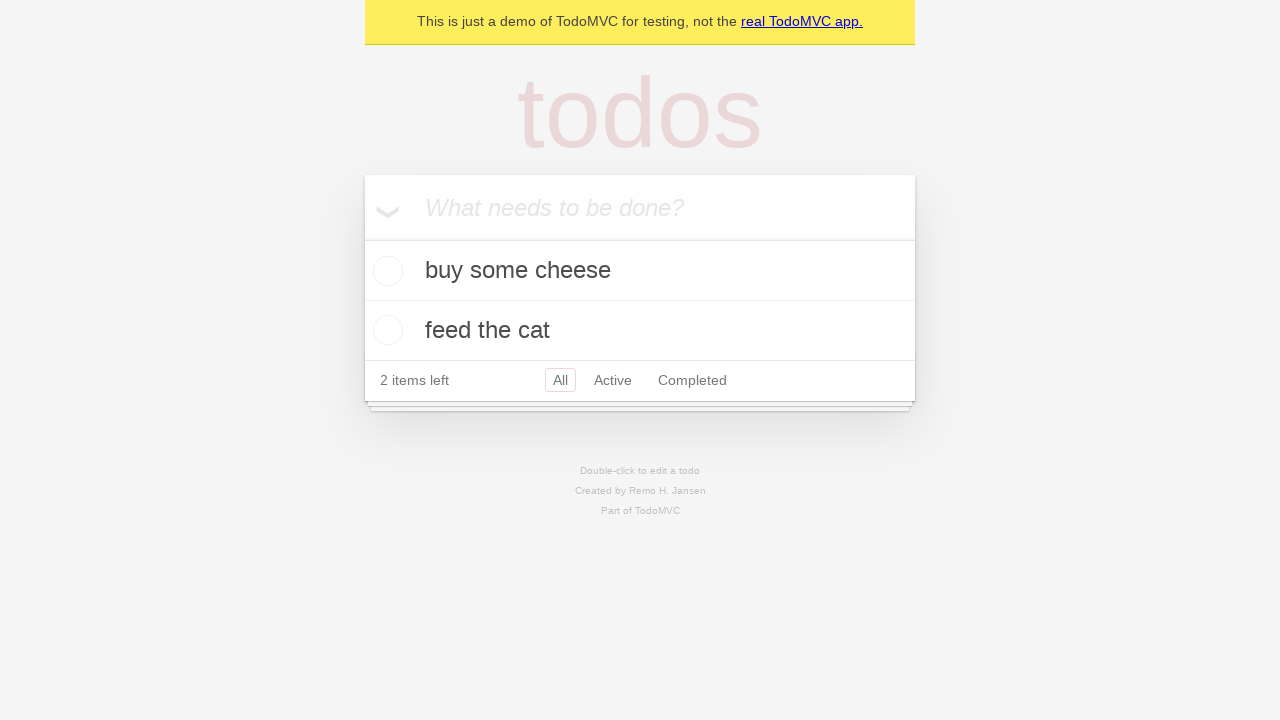

Filled todo input with 'book a doctors appointment' on internal:attr=[placeholder="What needs to be done?"i]
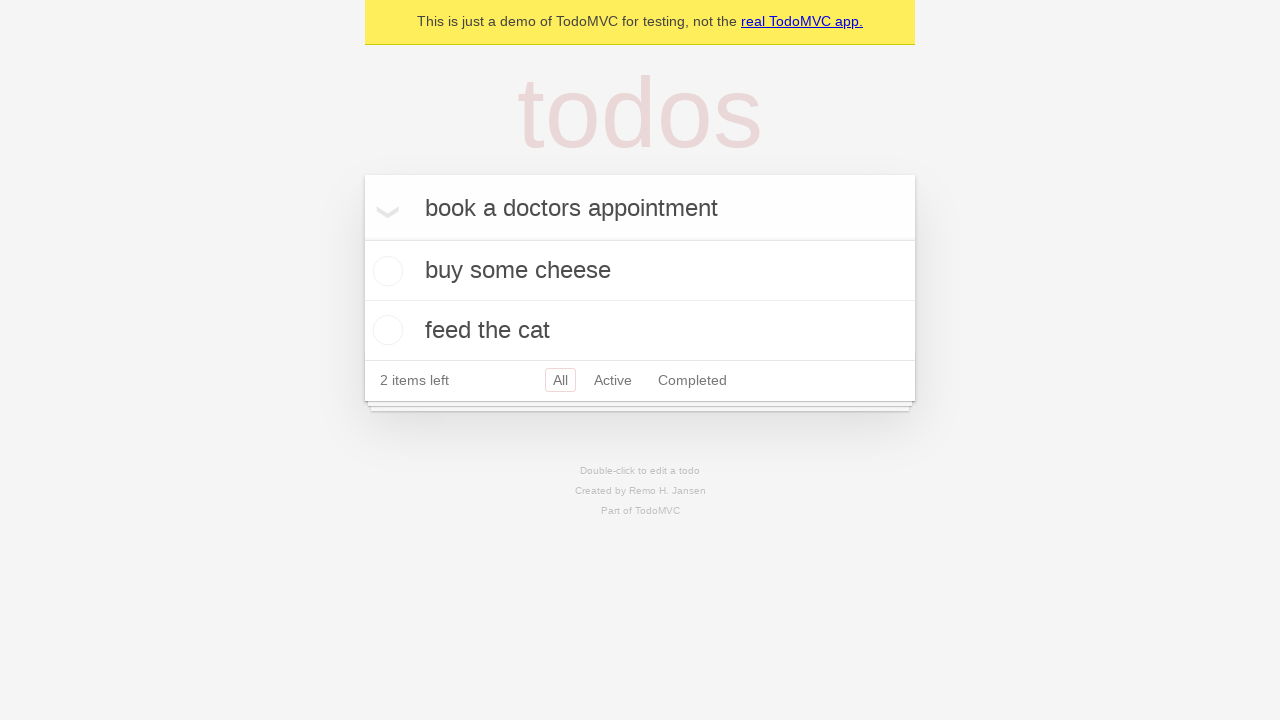

Pressed Enter to add third todo item on internal:attr=[placeholder="What needs to be done?"i]
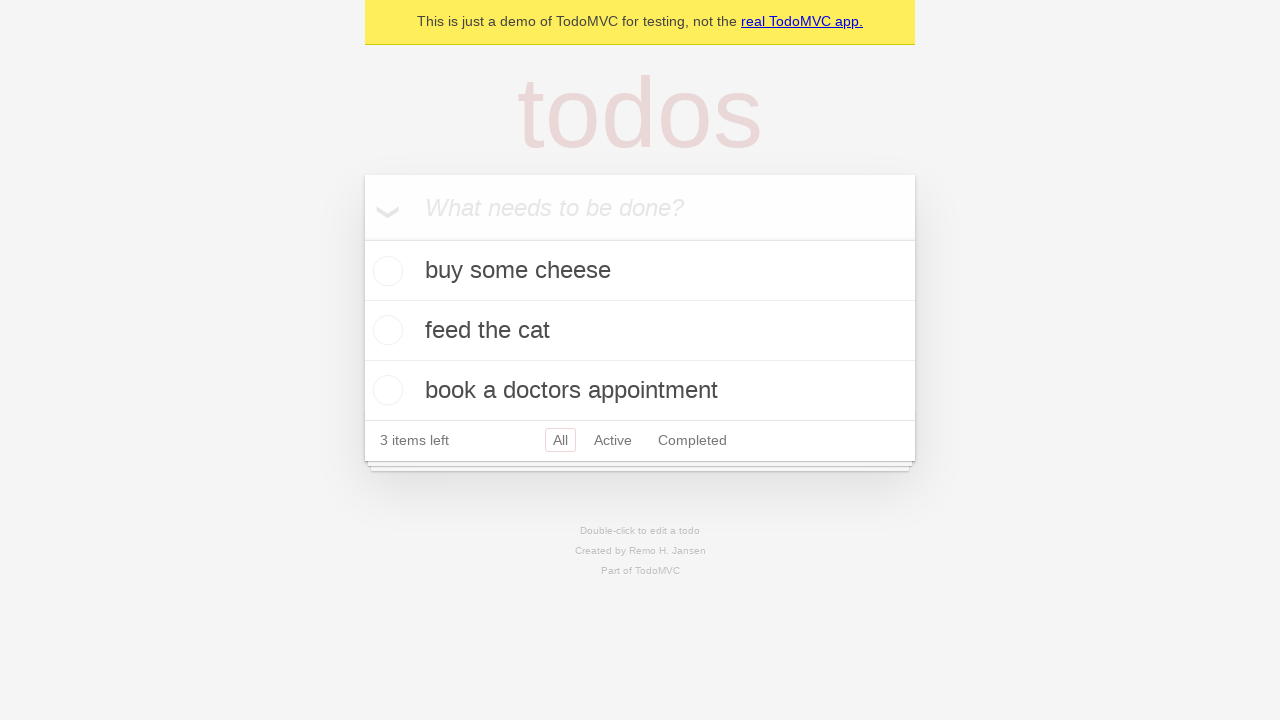

Clicked Active filter link at (613, 440) on internal:role=link[name="Active"i]
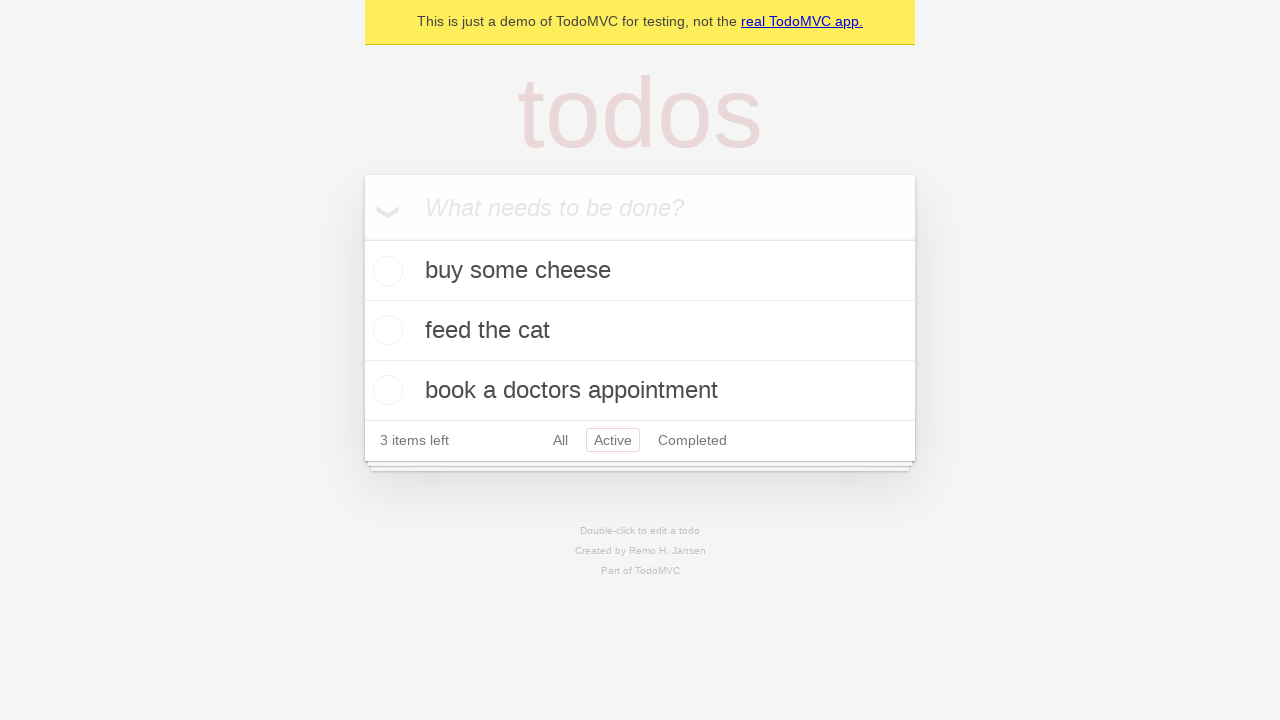

Clicked Completed filter link to verify it is highlighted with selected class at (692, 440) on internal:role=link[name="Completed"i]
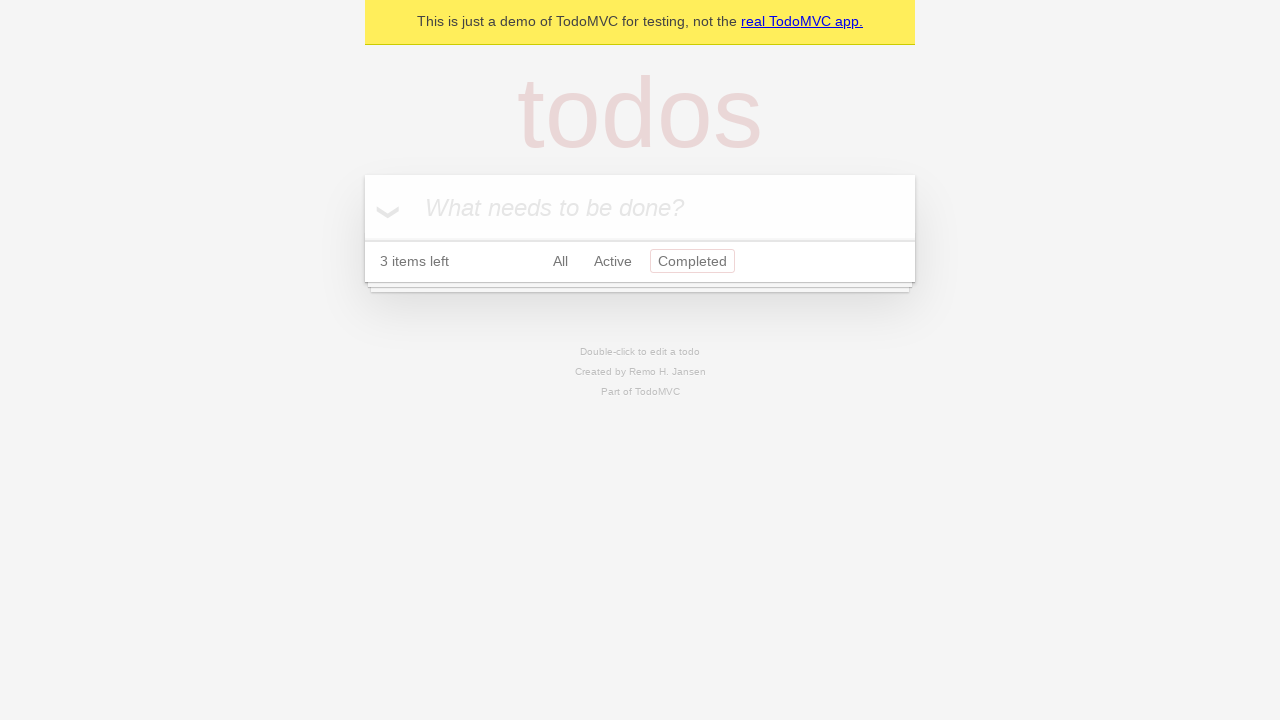

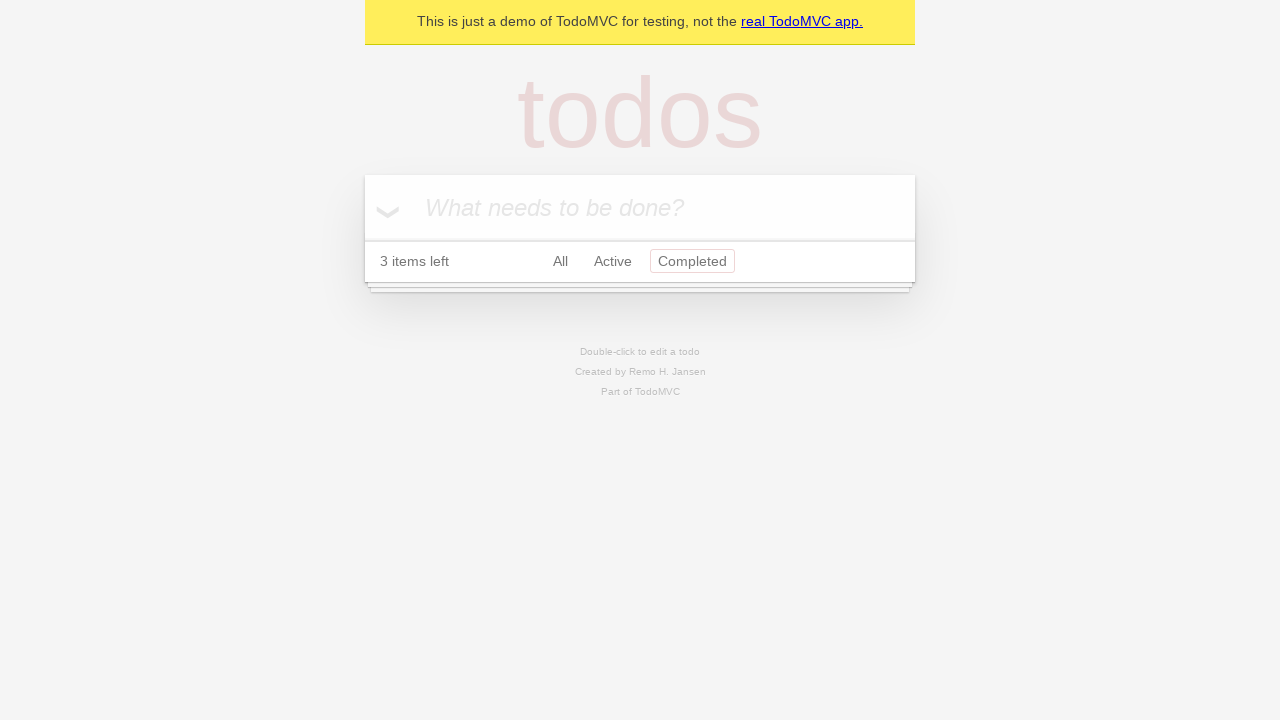